Tests an e-commerce checkout flow by selecting a Demo eBook product, clicking to view the product, and verifying the cart displays correctly with the product name and price in an iframe.

Starting URL: https://shopdemo.fatfreeshop.com/

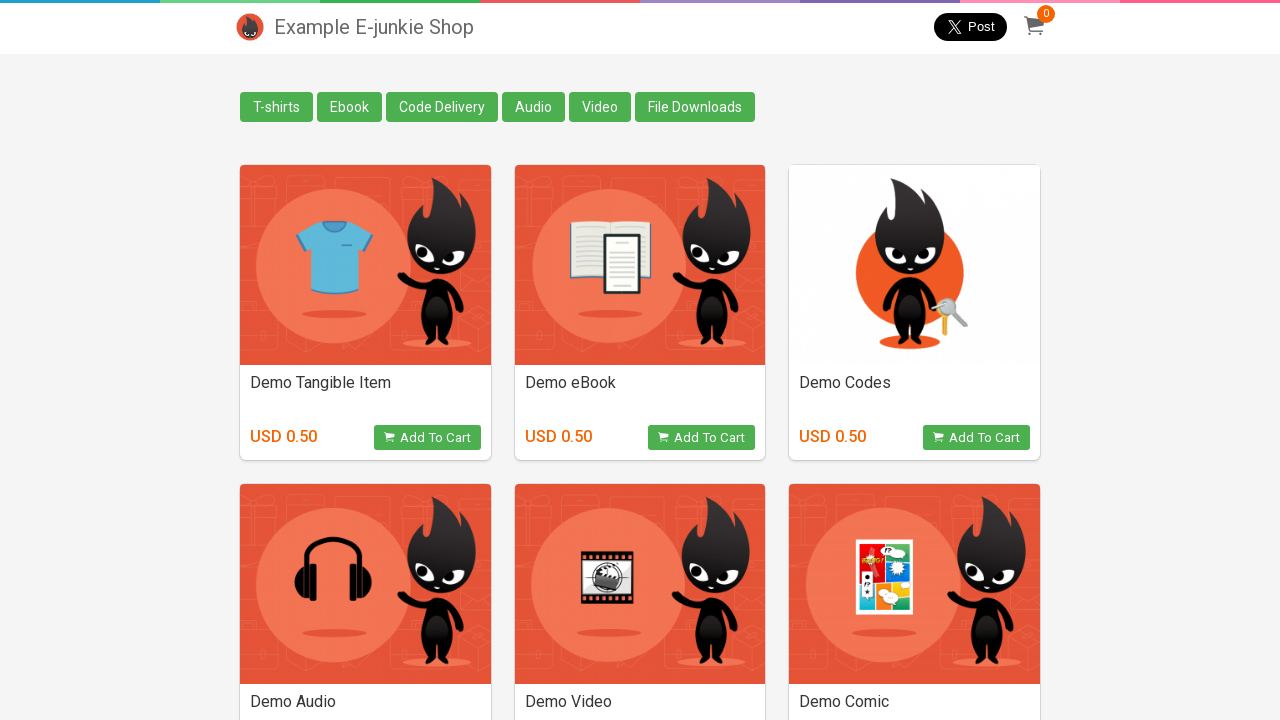

eBook product link selector became available
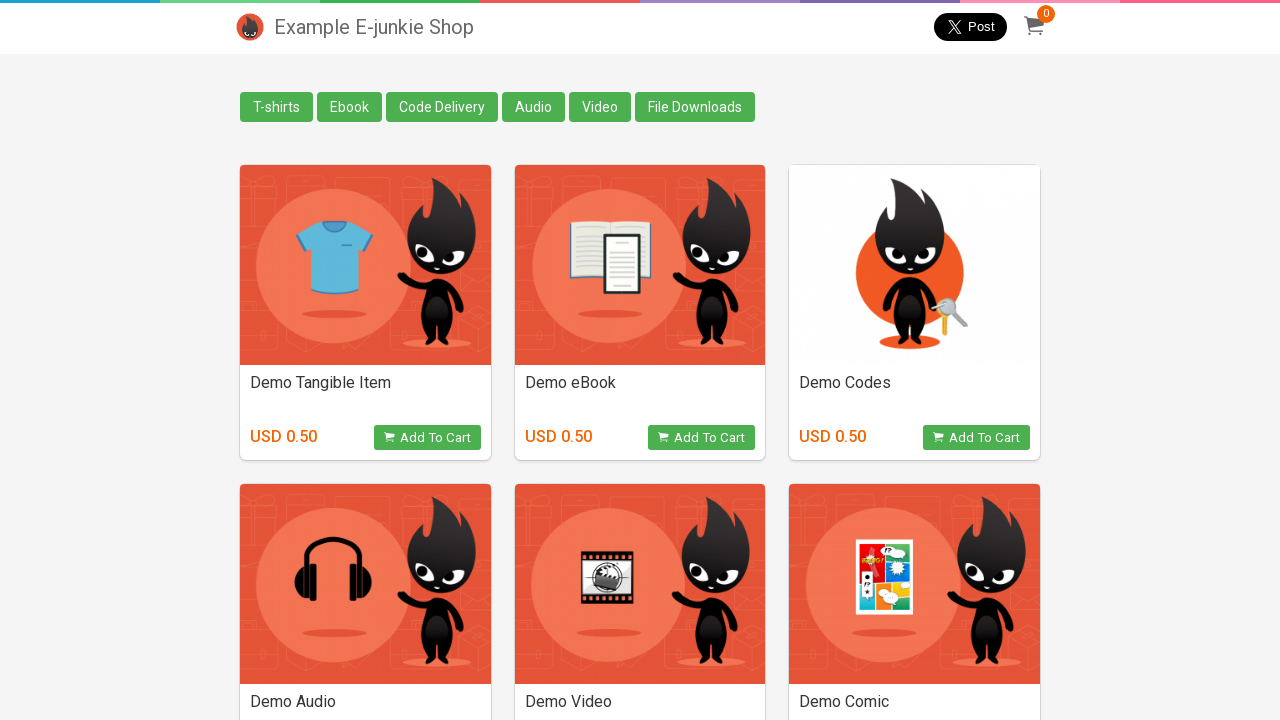

Clicked on Demo eBook product link at (350, 107) on (//div[@class='column all_tag' ])//a[2]
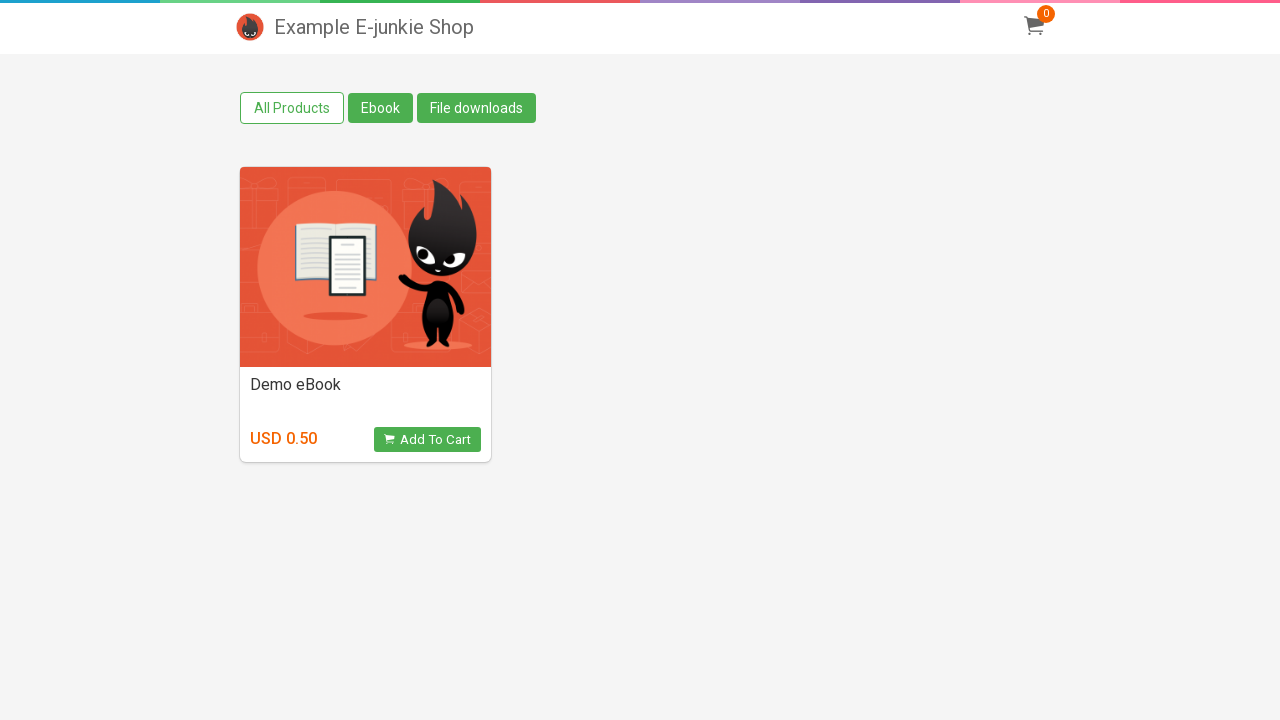

Product title element loaded
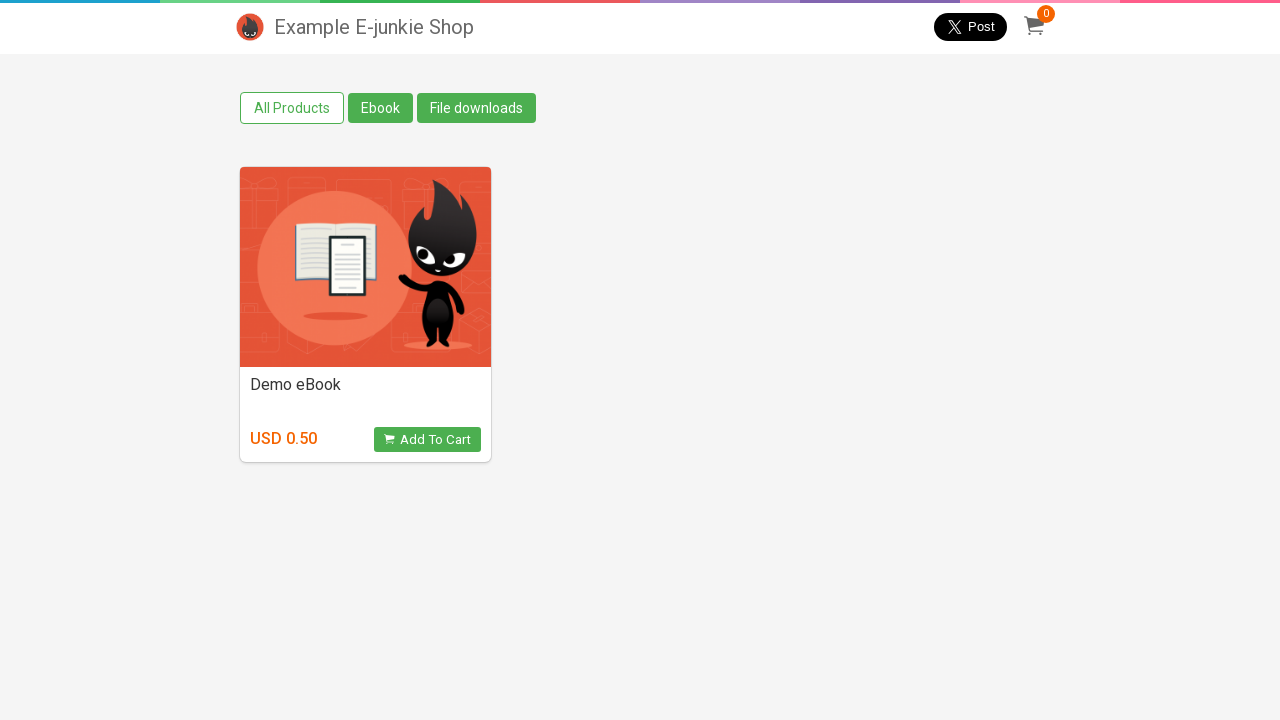

View Product button became available
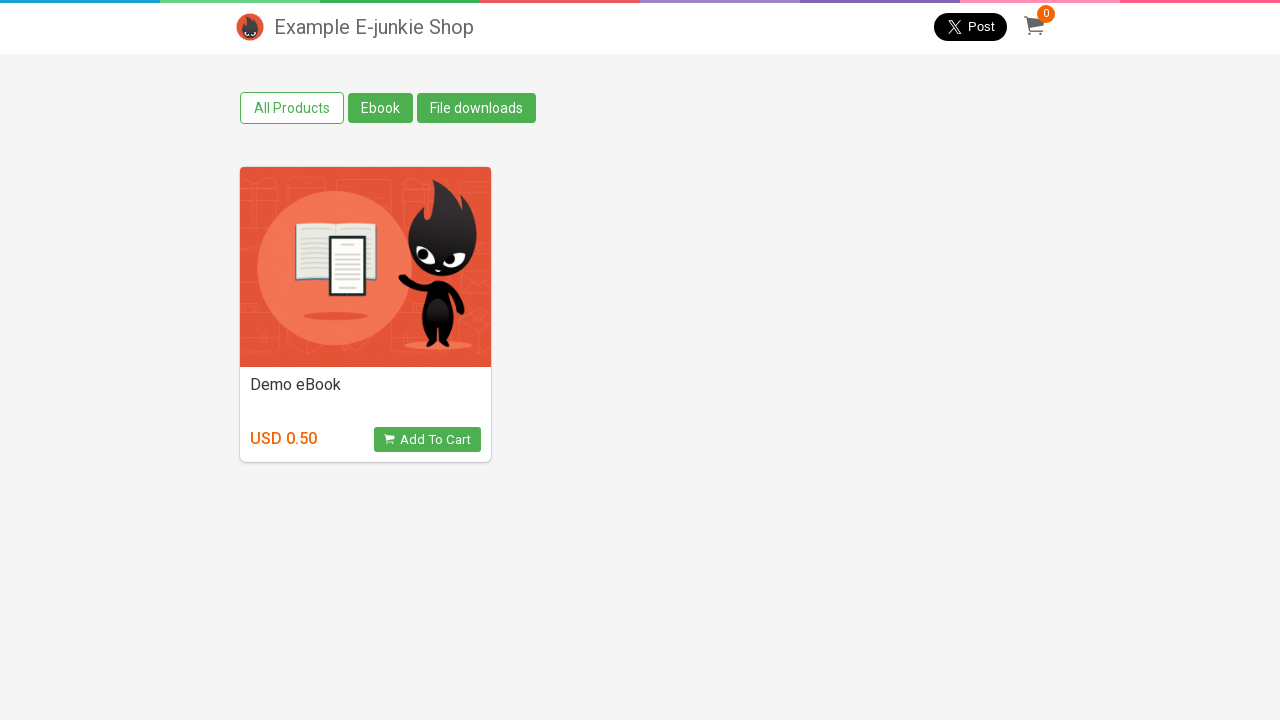

Clicked View Product button at (427, 440) on xpath=//*[@class='view_product' ]
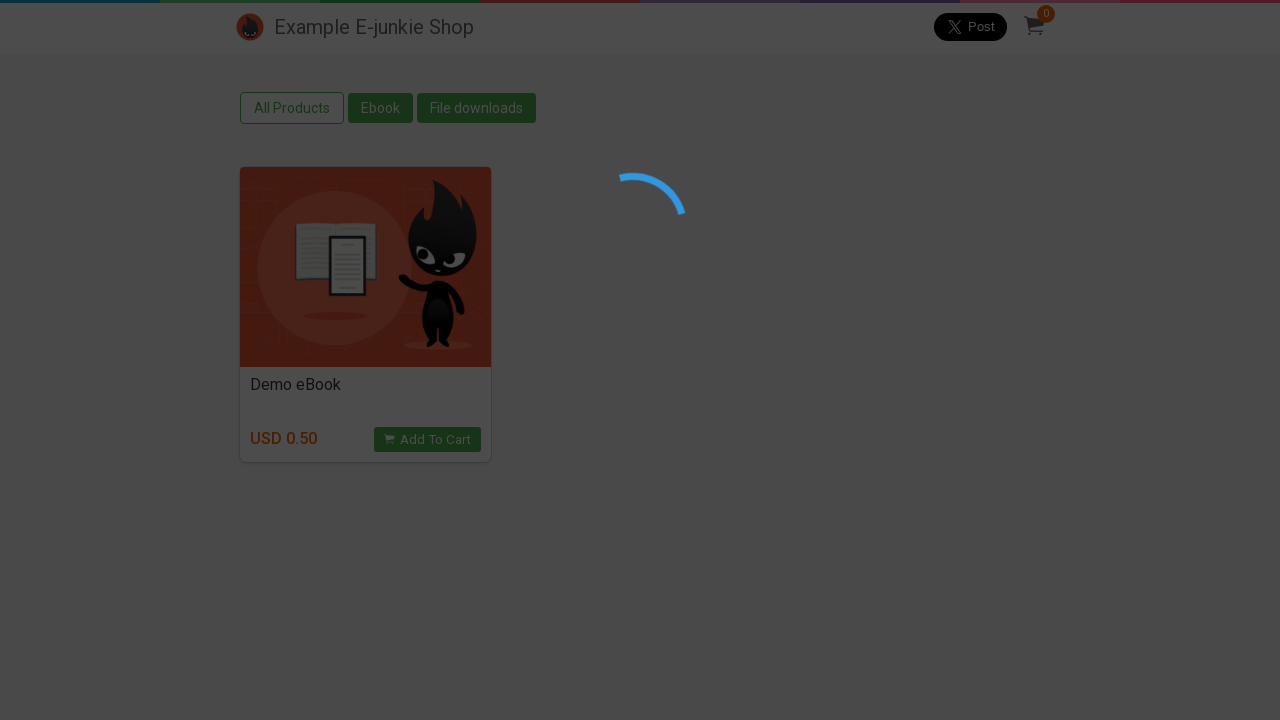

Cart iframe loaded
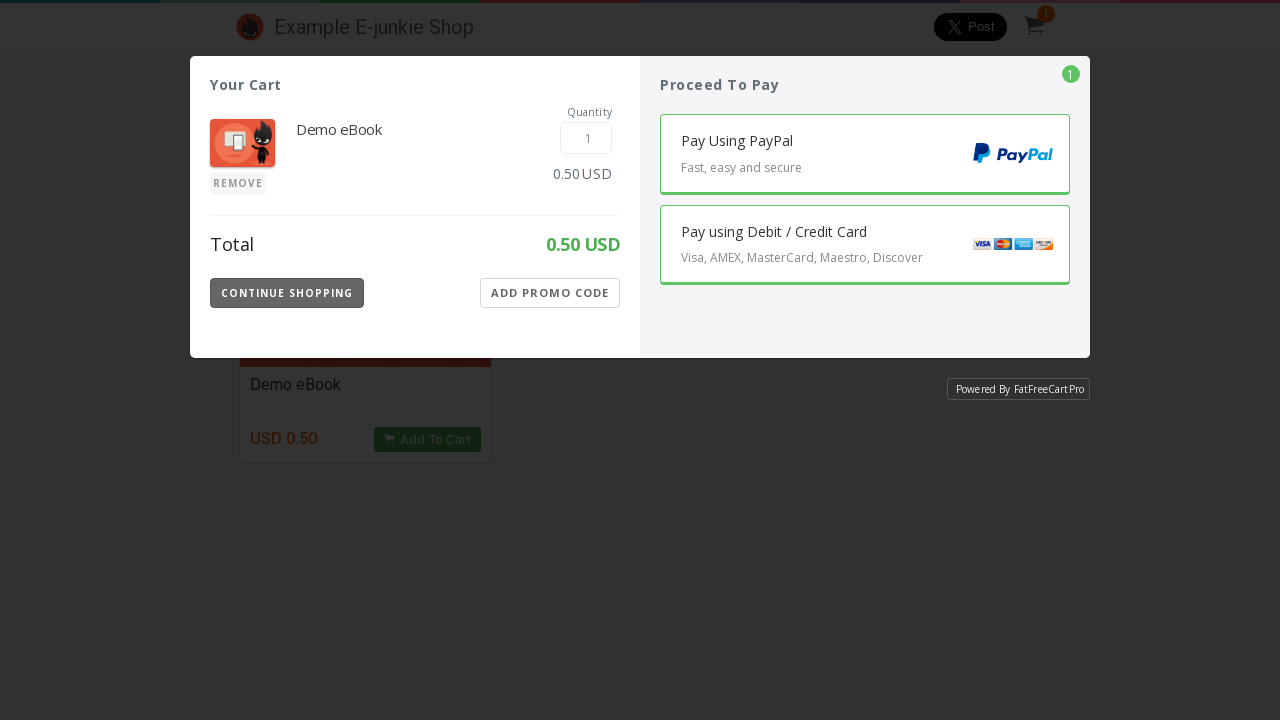

Switched to cart iframe
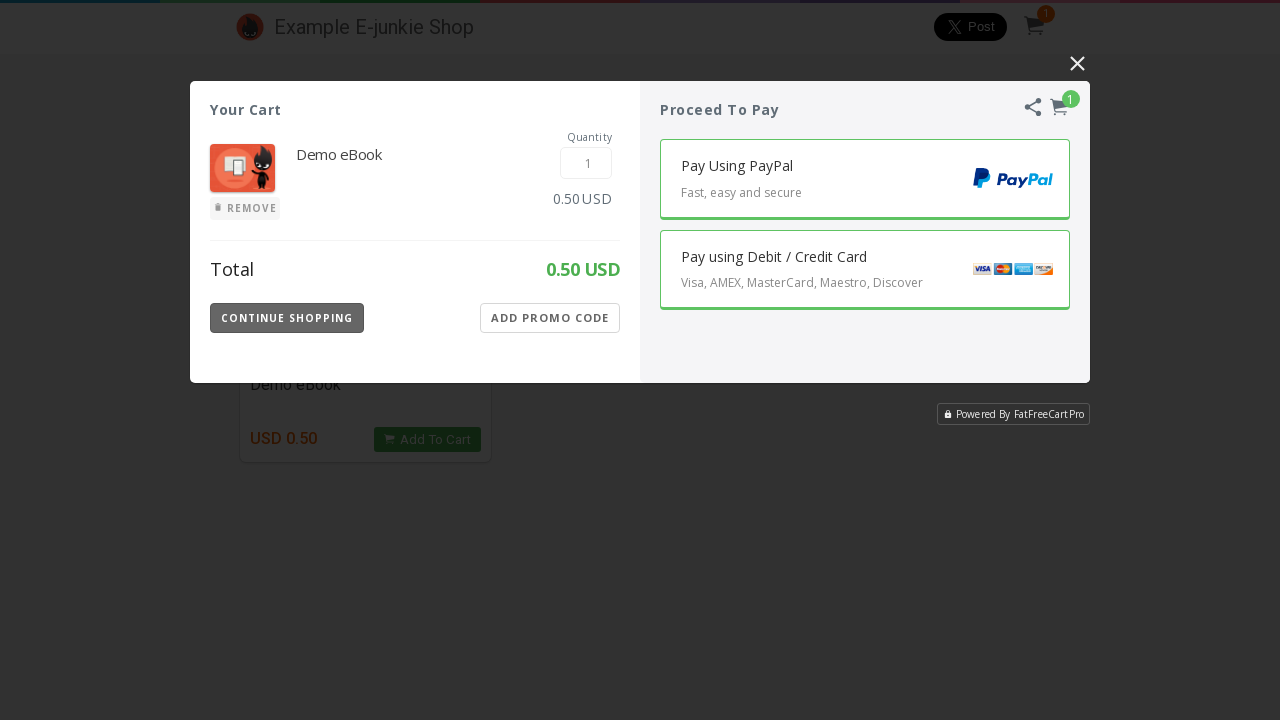

Verified 'Your Cart' heading is visible in iframe
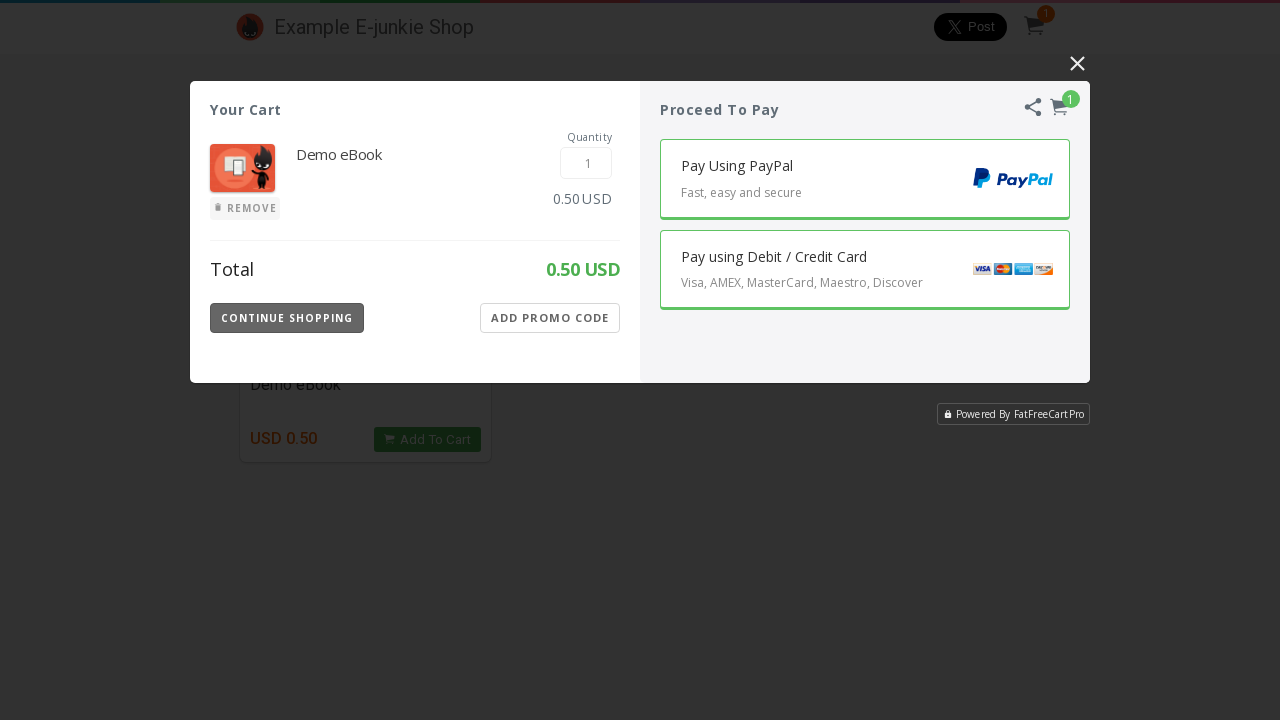

Verified 'Demo eBook' product name is displayed in cart
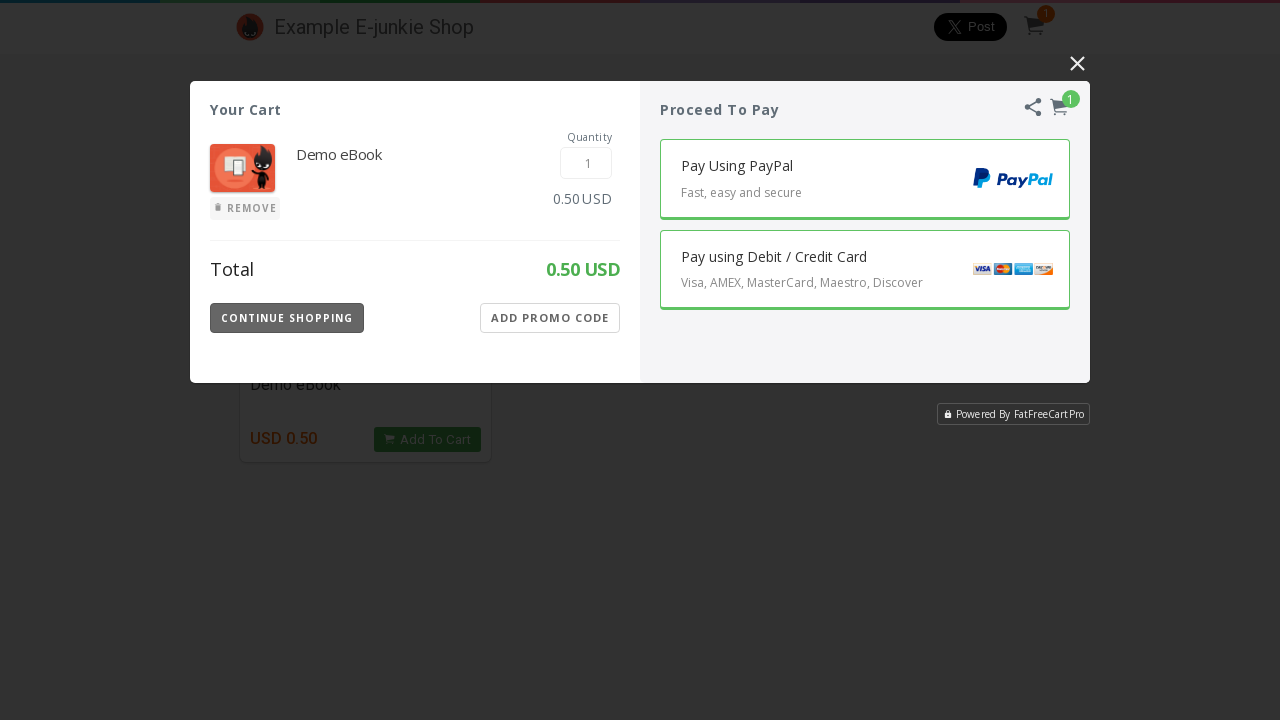

Verified product price '0.50 USD' is displayed in cart
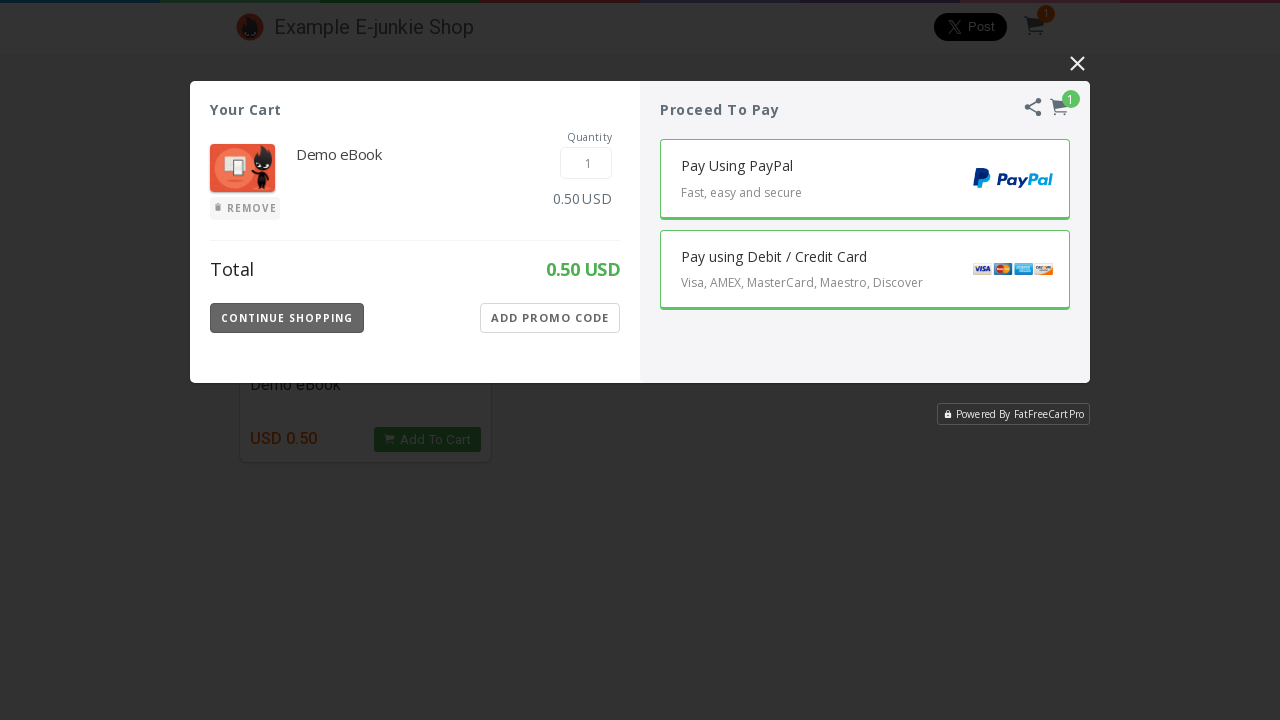

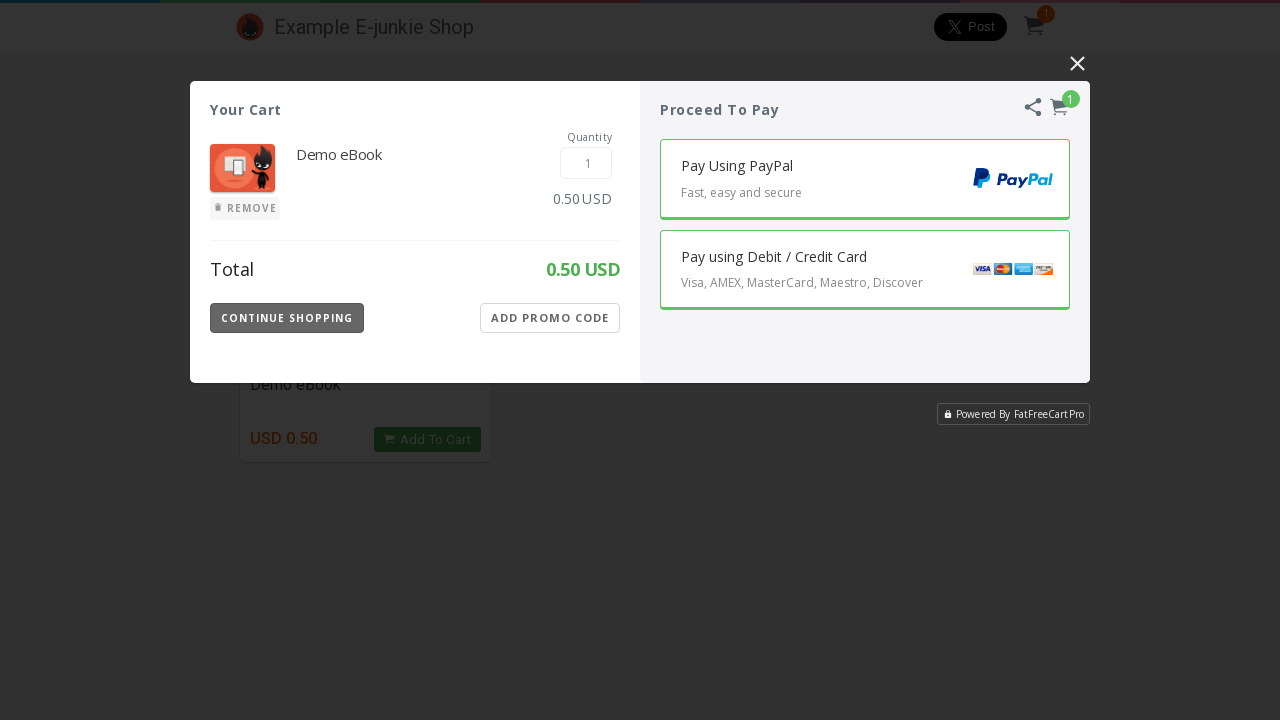